Tests keyboard interaction by pressing the arrow down key 10 times to scroll through the Selenium documentation page

Starting URL: https://www.selenium.dev/documentation/webdriver/actions_api/keyboard/

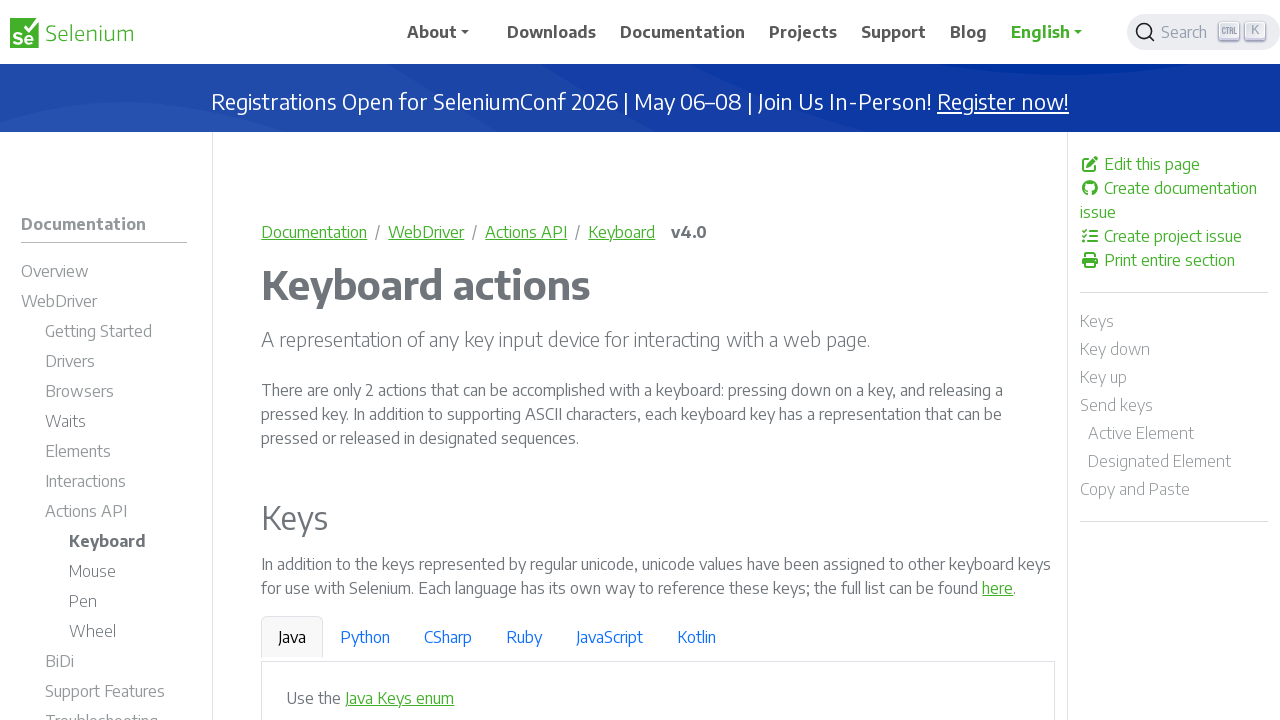

Pressed ArrowDown key (iteration 1 of 10) to scroll through Selenium documentation page
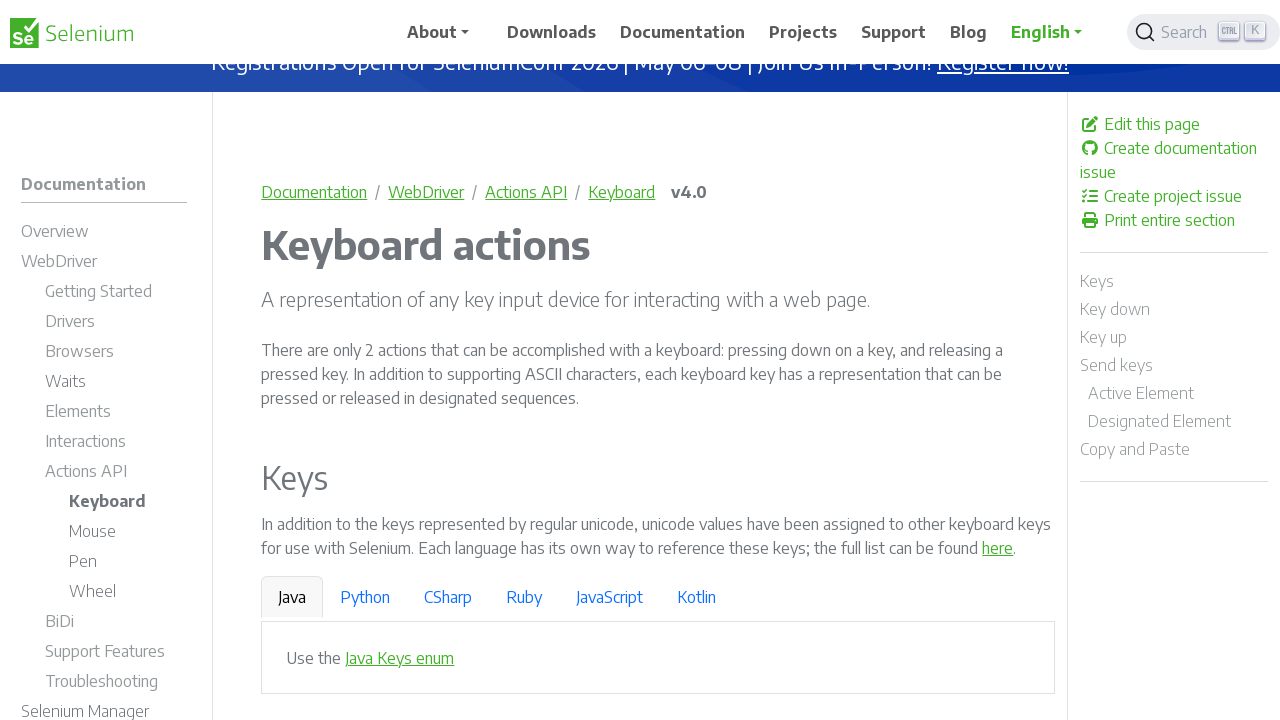

Pressed ArrowDown key (iteration 2 of 10) to scroll through Selenium documentation page
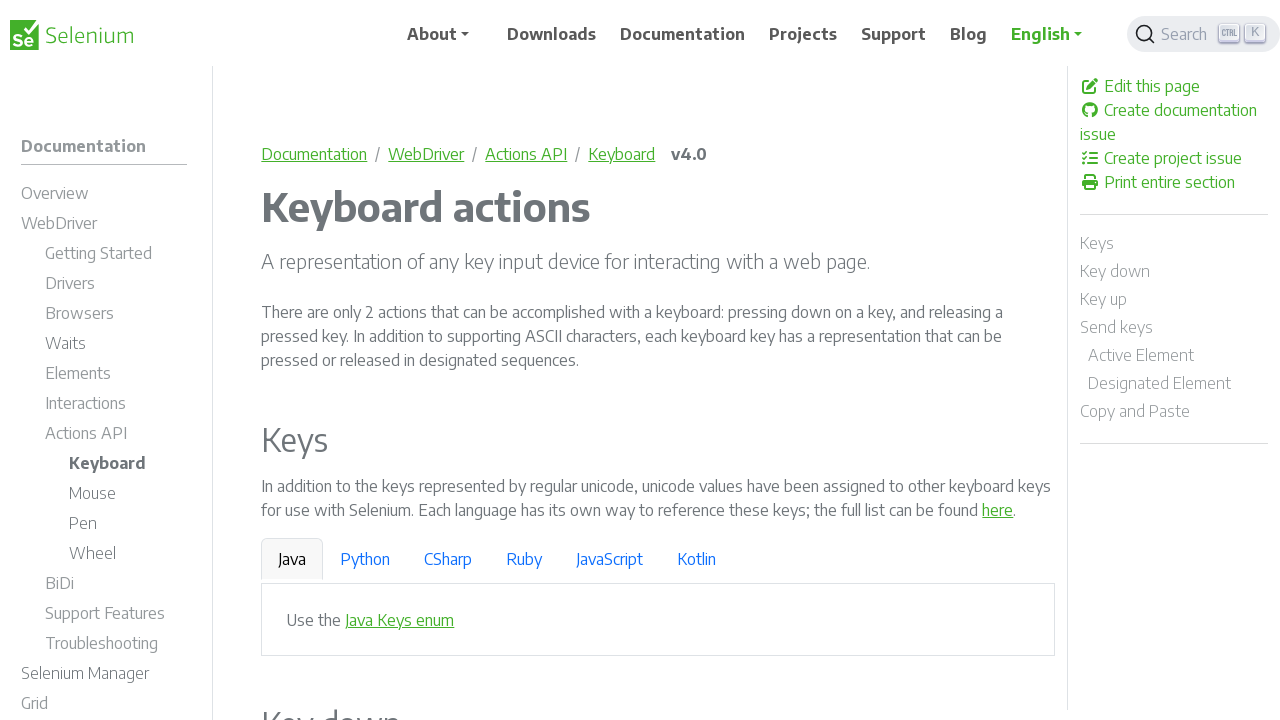

Pressed ArrowDown key (iteration 3 of 10) to scroll through Selenium documentation page
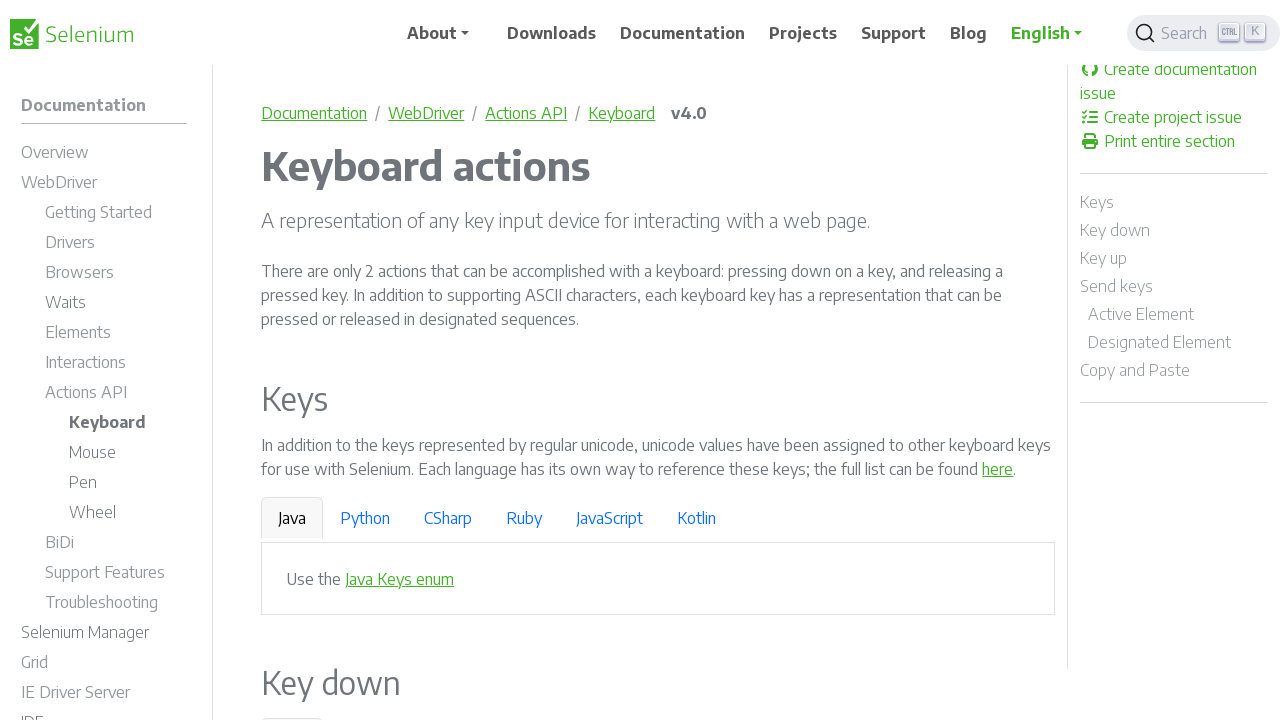

Pressed ArrowDown key (iteration 4 of 10) to scroll through Selenium documentation page
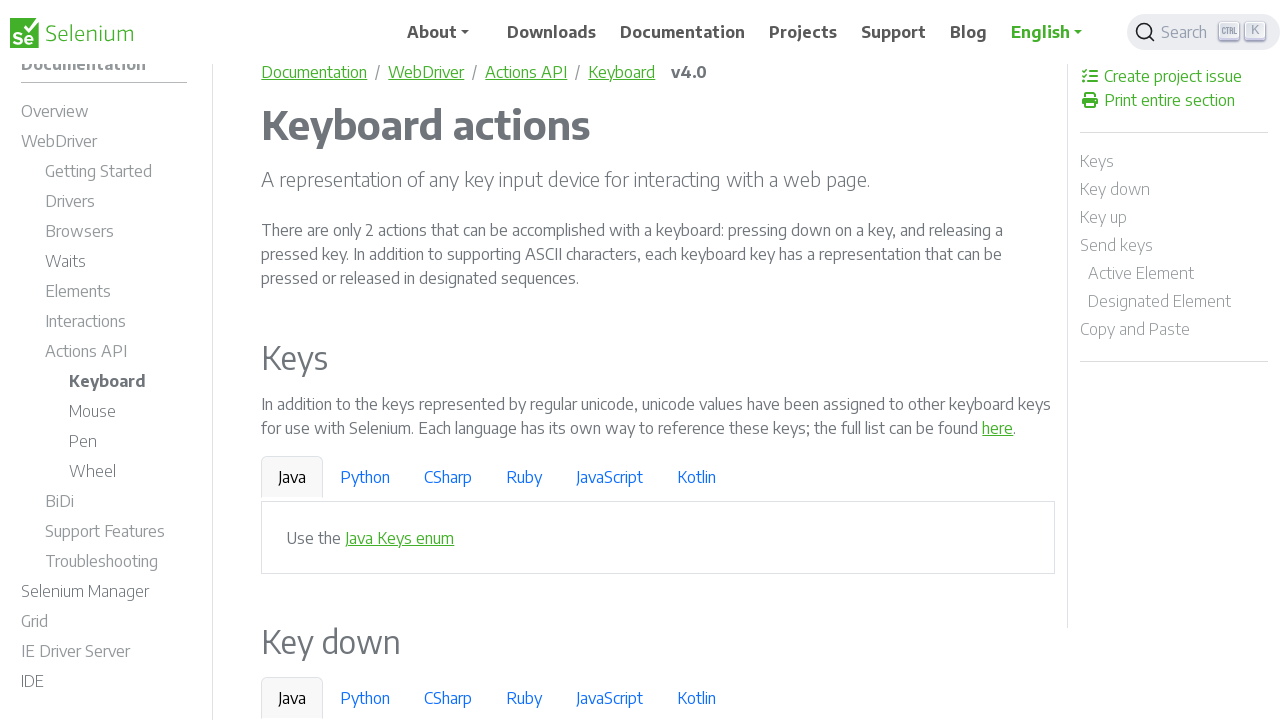

Pressed ArrowDown key (iteration 5 of 10) to scroll through Selenium documentation page
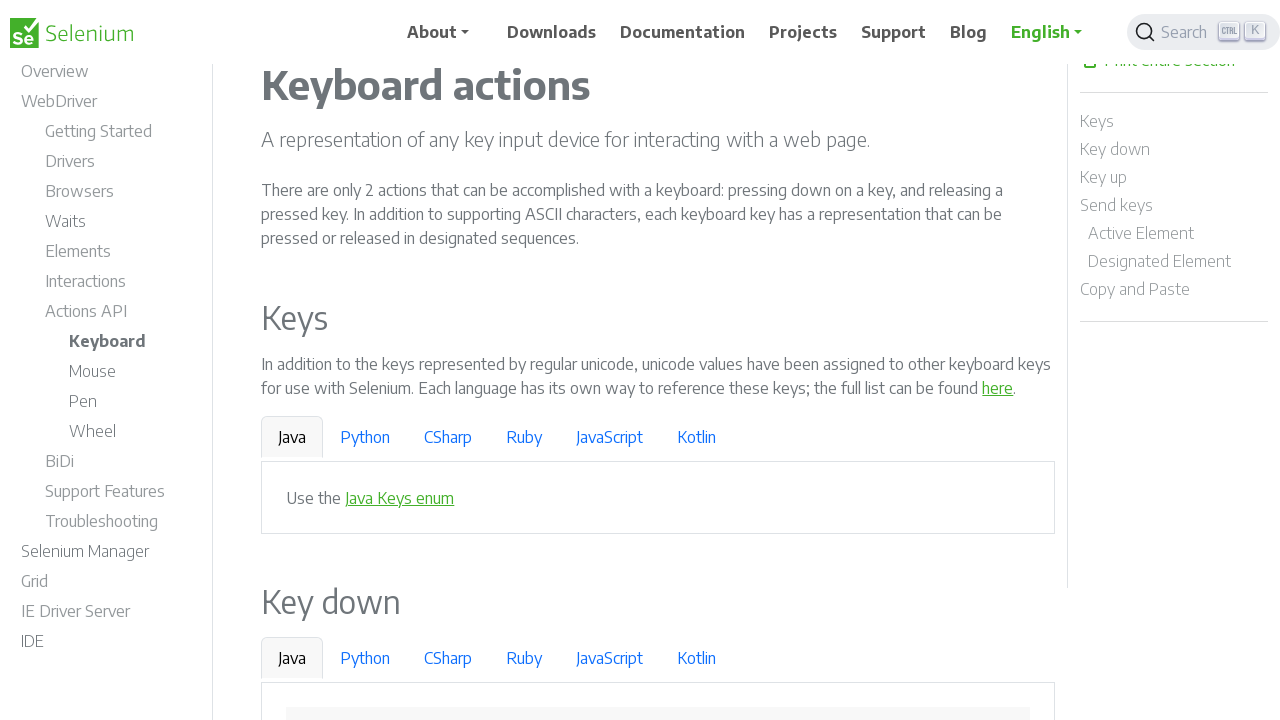

Pressed ArrowDown key (iteration 6 of 10) to scroll through Selenium documentation page
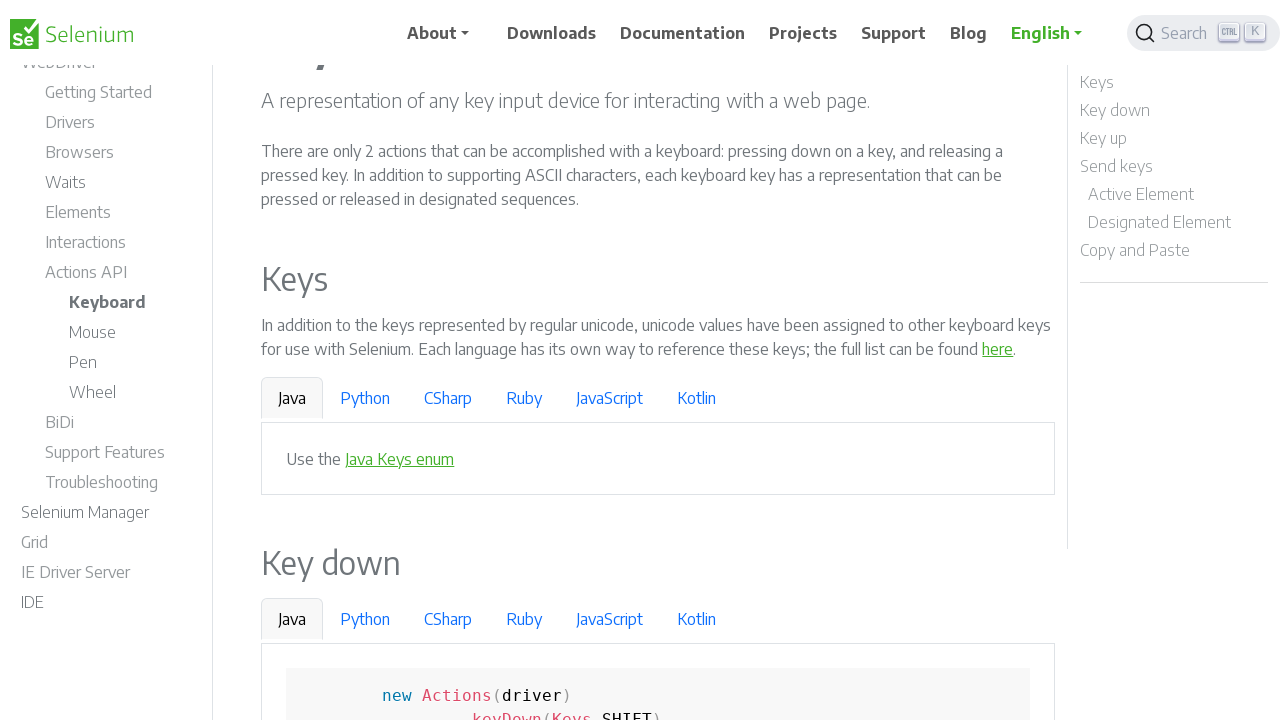

Pressed ArrowDown key (iteration 7 of 10) to scroll through Selenium documentation page
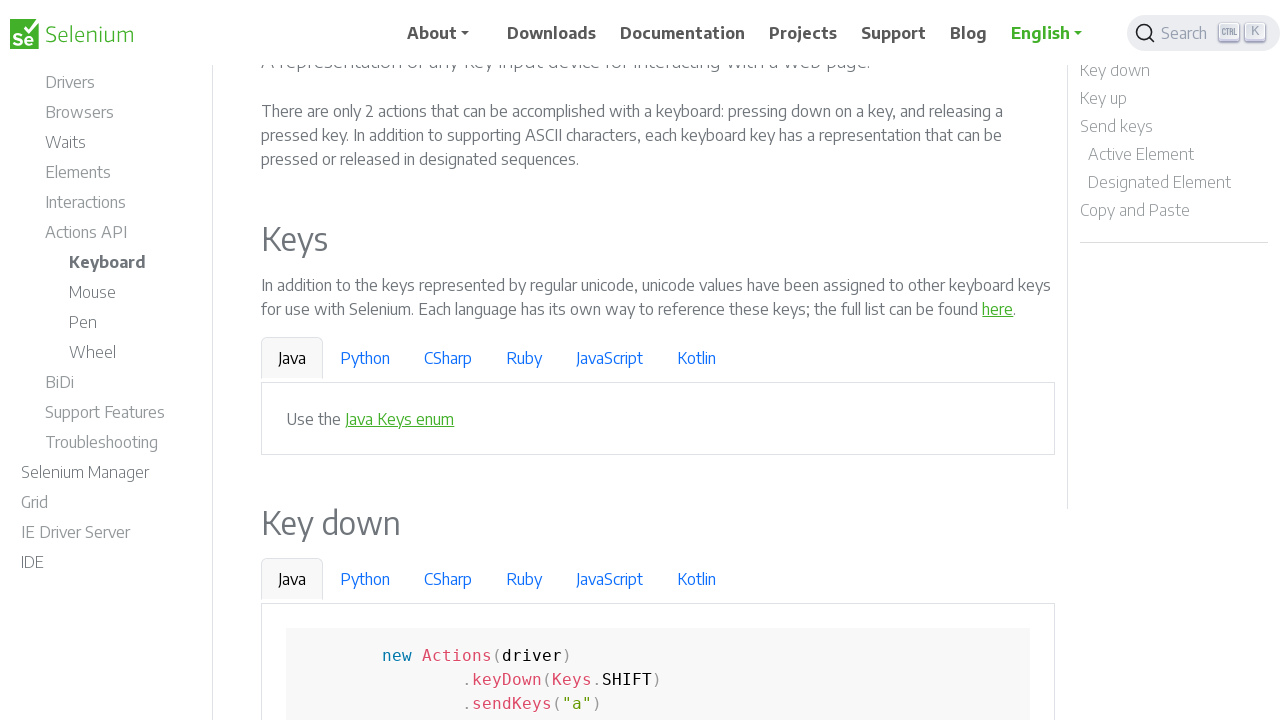

Pressed ArrowDown key (iteration 8 of 10) to scroll through Selenium documentation page
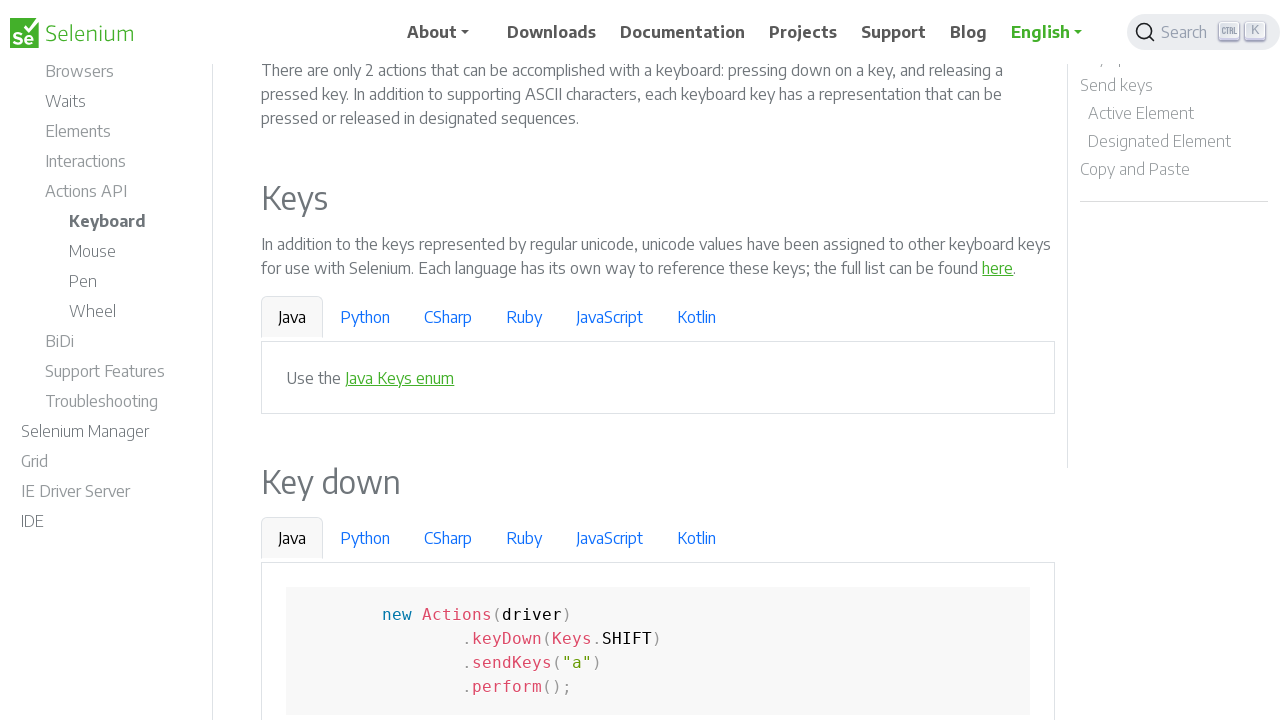

Pressed ArrowDown key (iteration 9 of 10) to scroll through Selenium documentation page
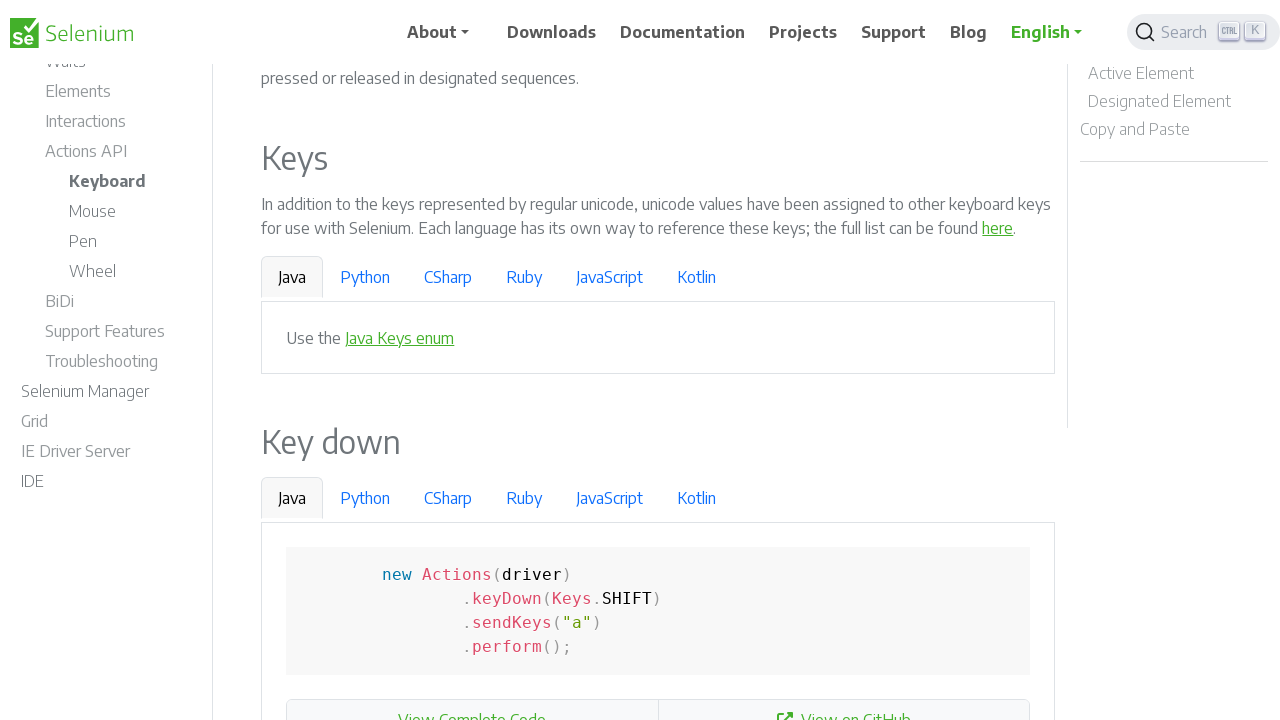

Pressed ArrowDown key (iteration 10 of 10) to scroll through Selenium documentation page
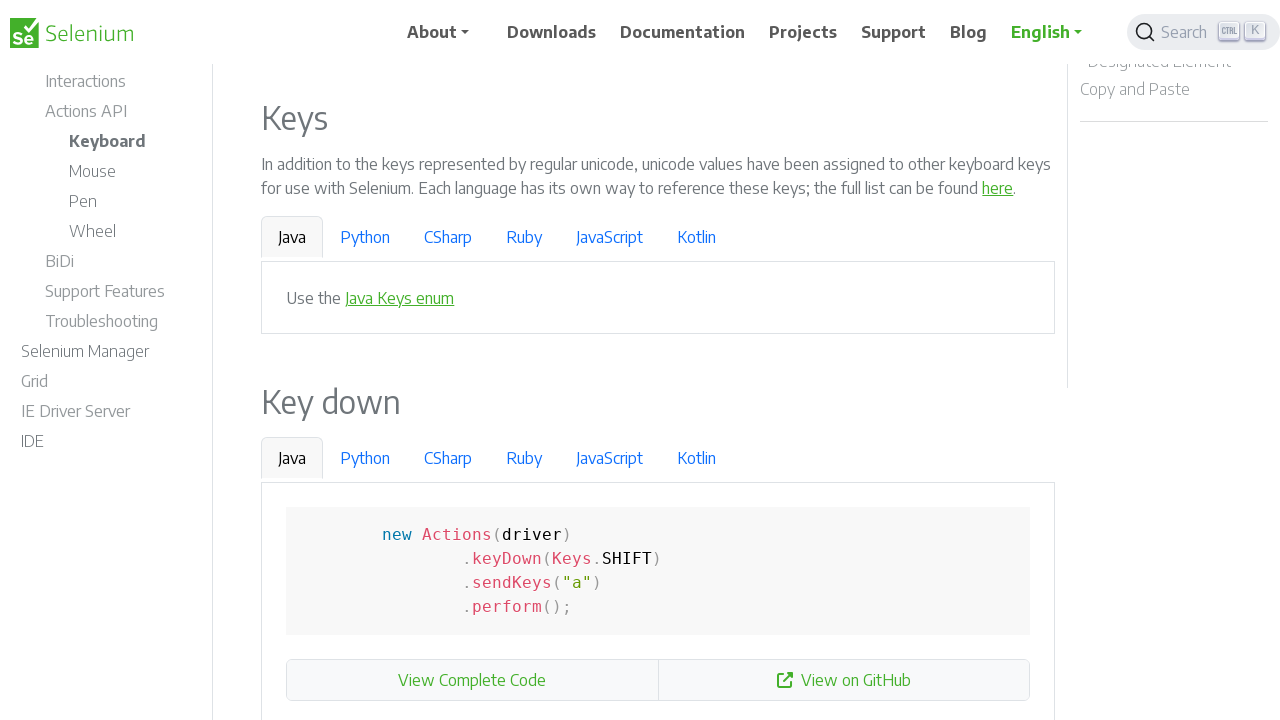

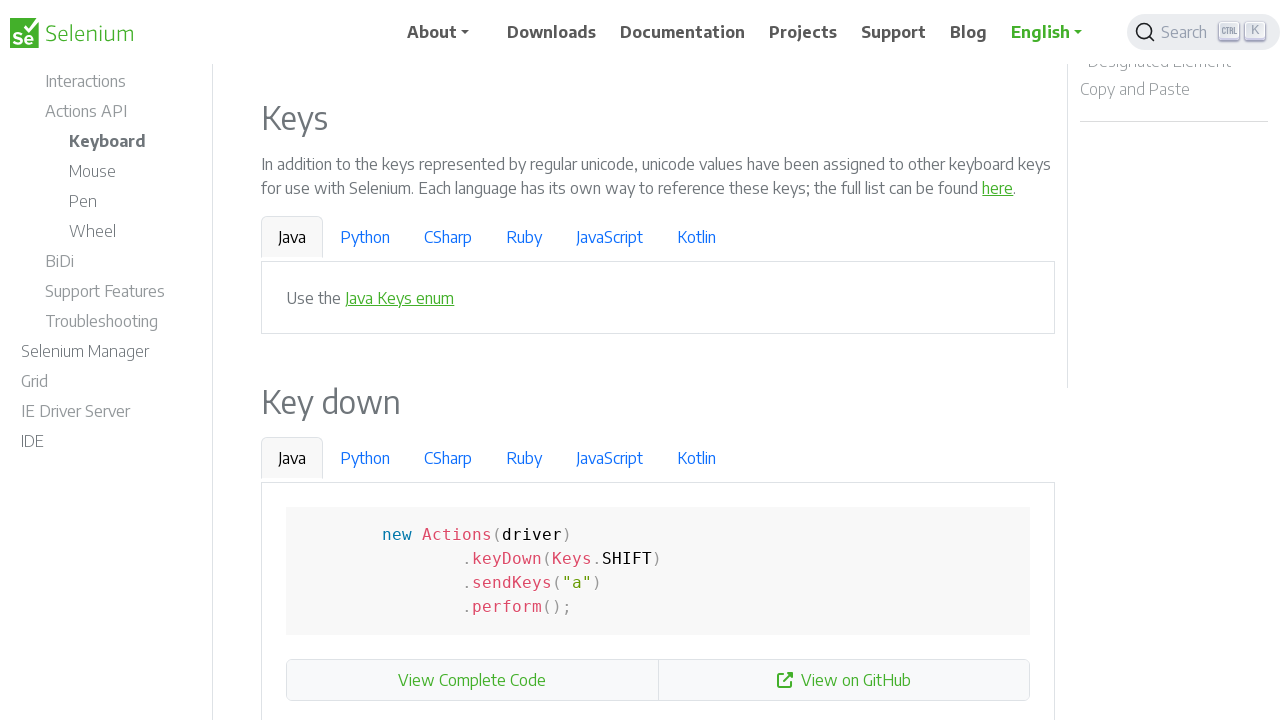